Scrolls to a footer element on WebdriverIO homepage

Starting URL: https://webdriver.io

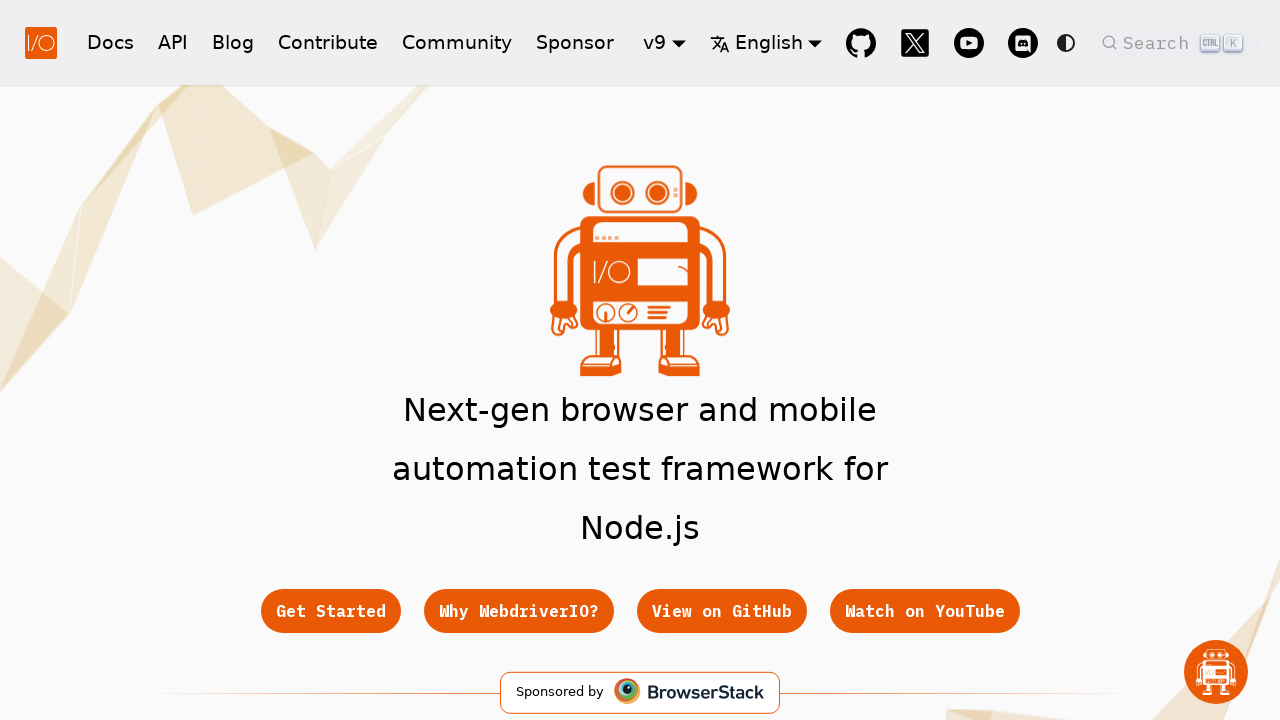

Scrolled footer link into view on WebdriverIO homepage
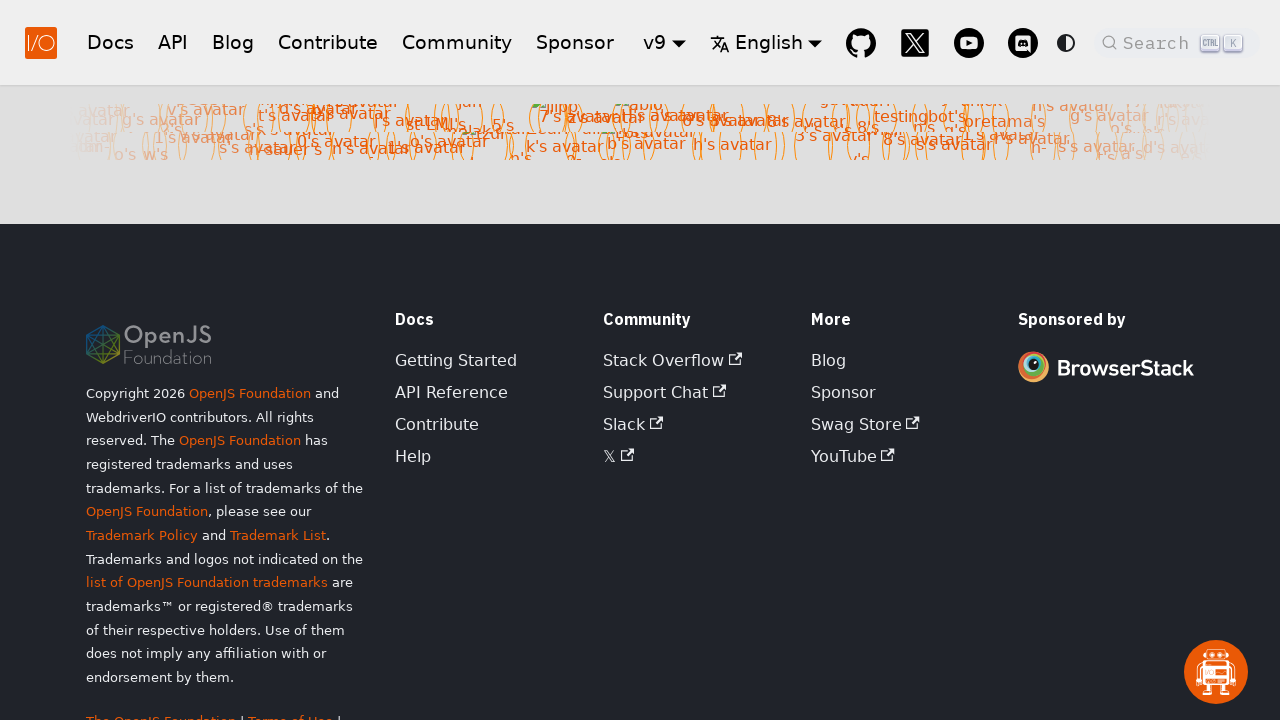

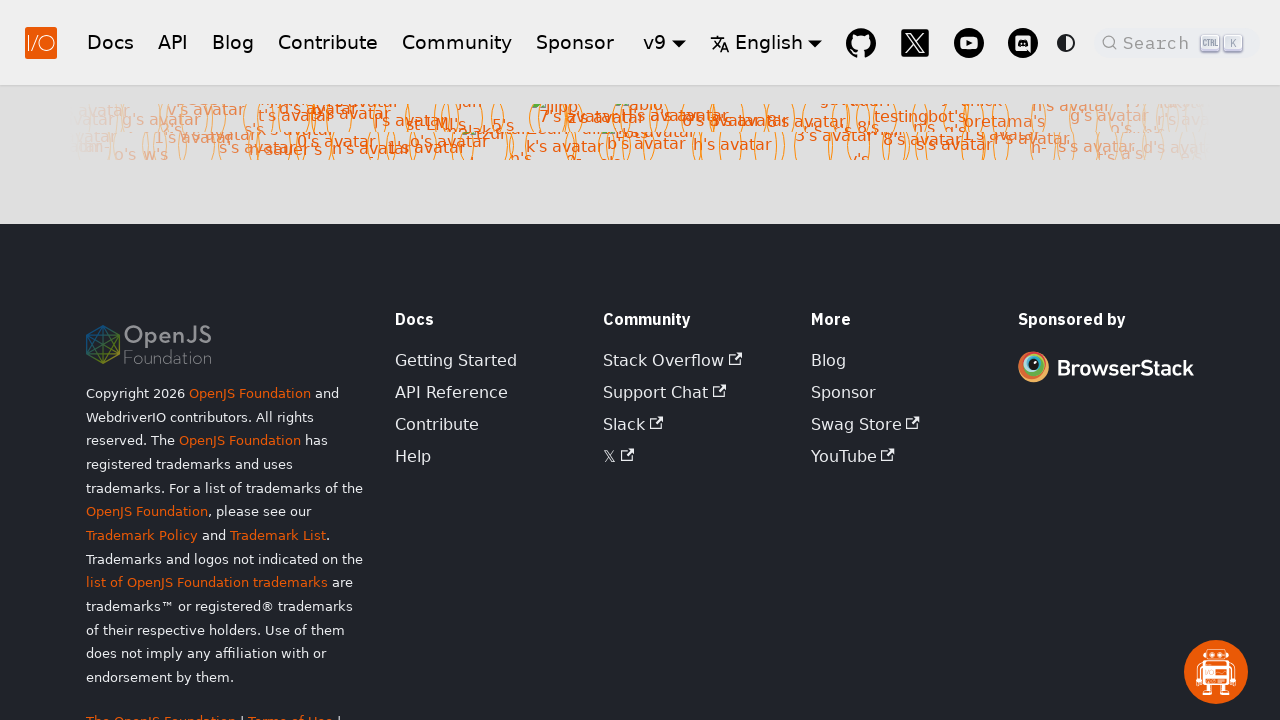